Tests right-click functionality by right-clicking a button and verifying the result text

Starting URL: https://demoqa.com/buttons

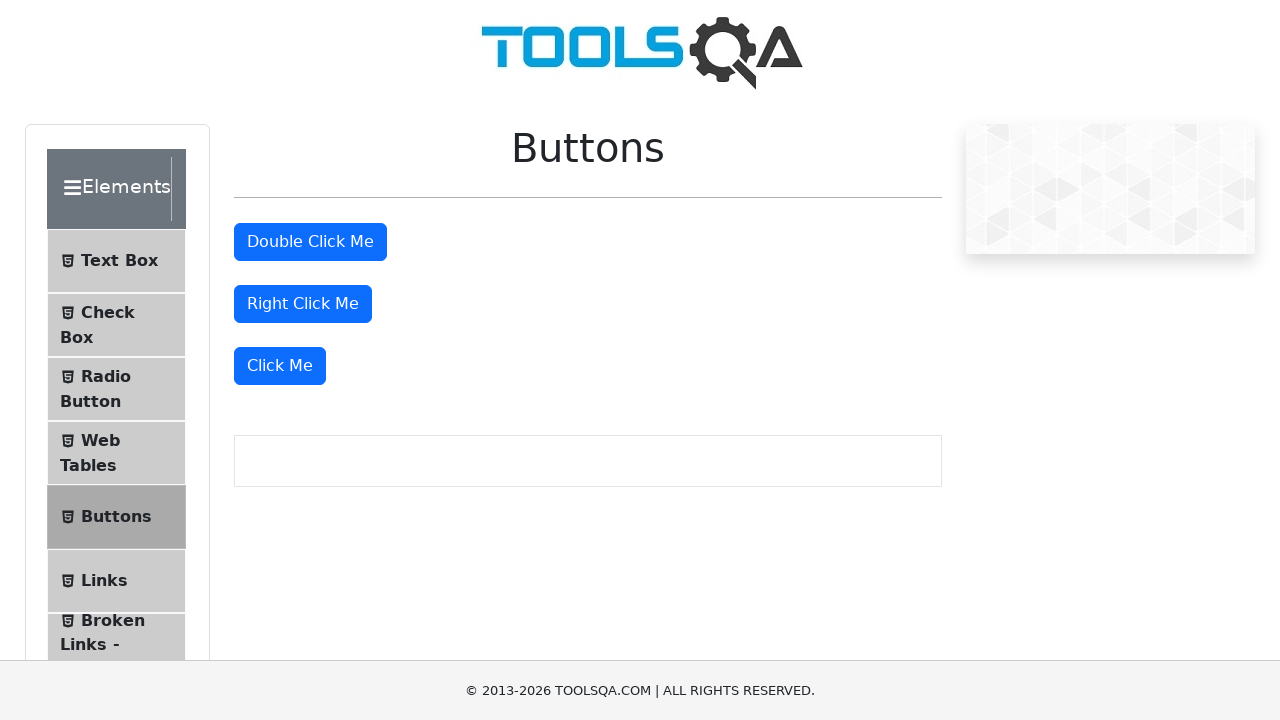

Right-clicked the right-click button at (303, 304) on #rightClickBtn
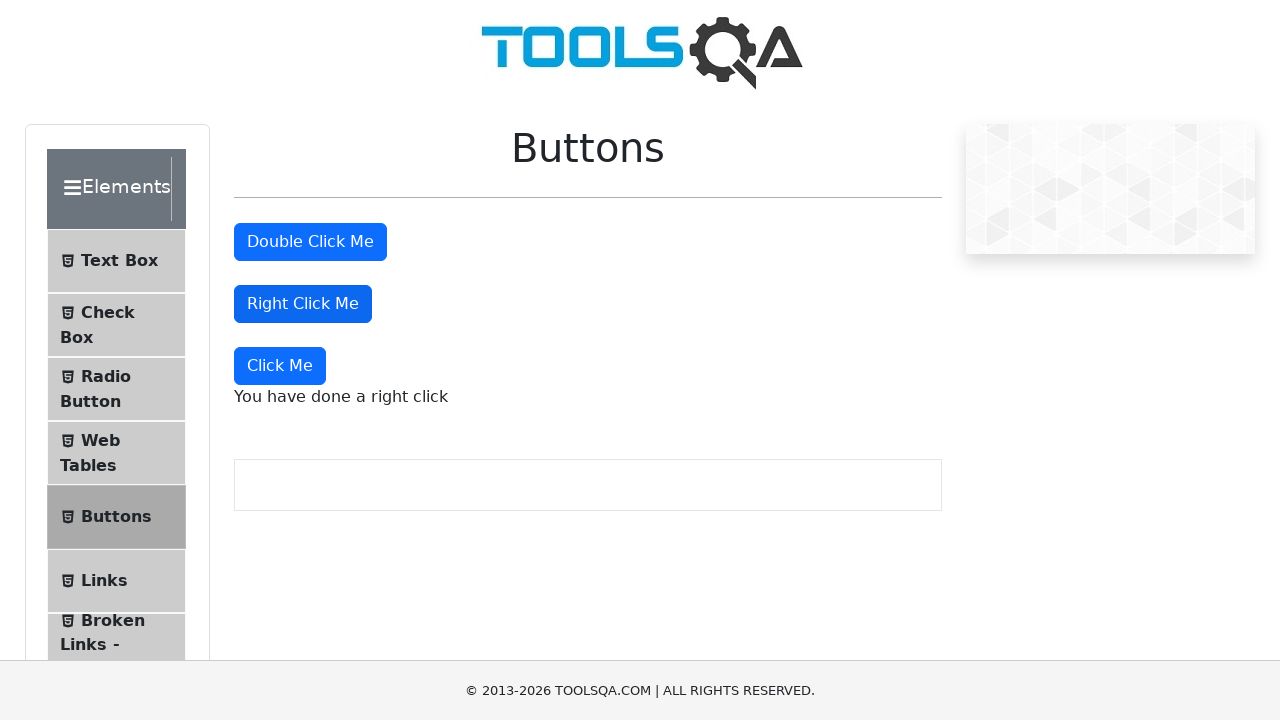

Right-click result message appeared
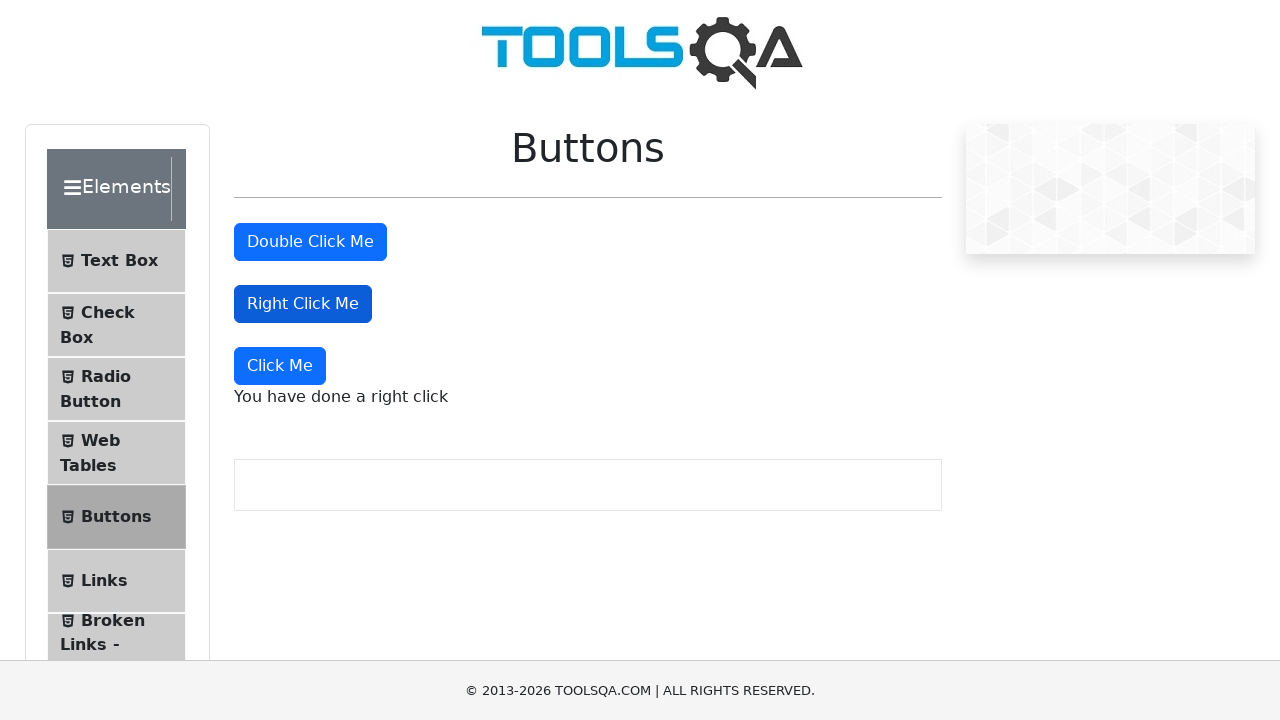

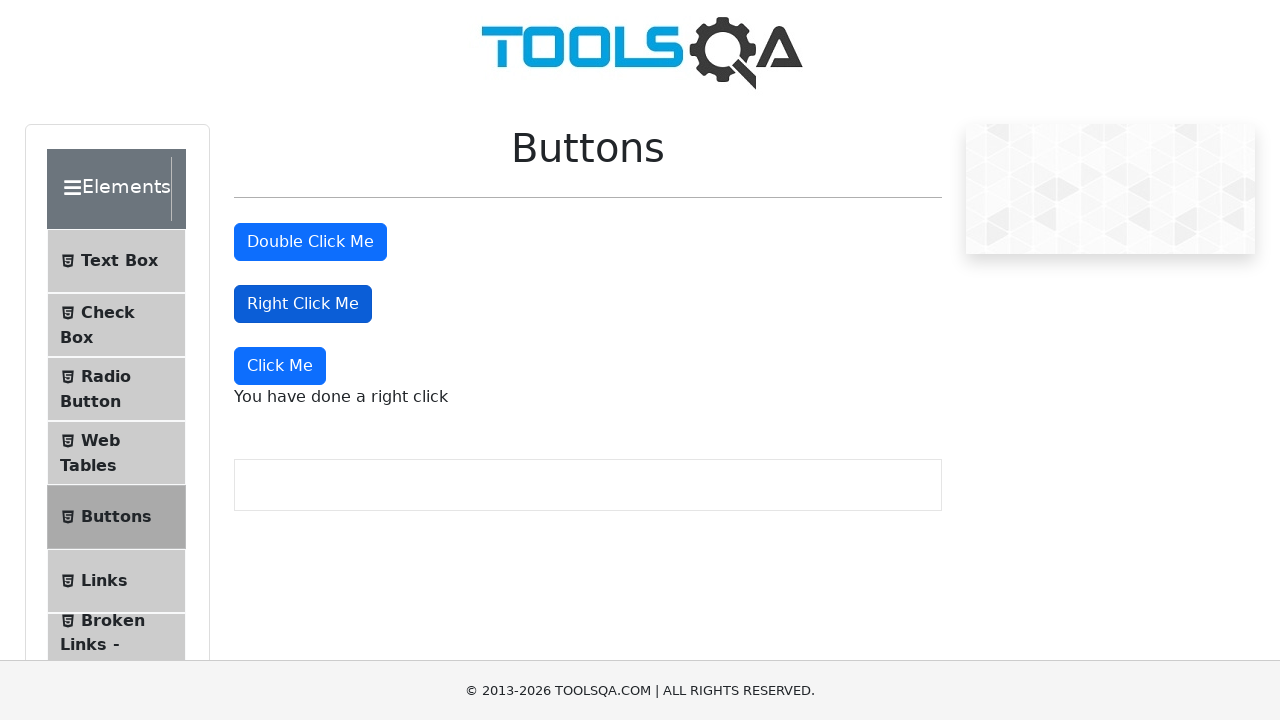